Tests flight booking form by selecting currency, adding passengers, enabling student discount, and selecting departure/arrival cities

Starting URL: https://rahulshettyacademy.com/dropdownsPractise/

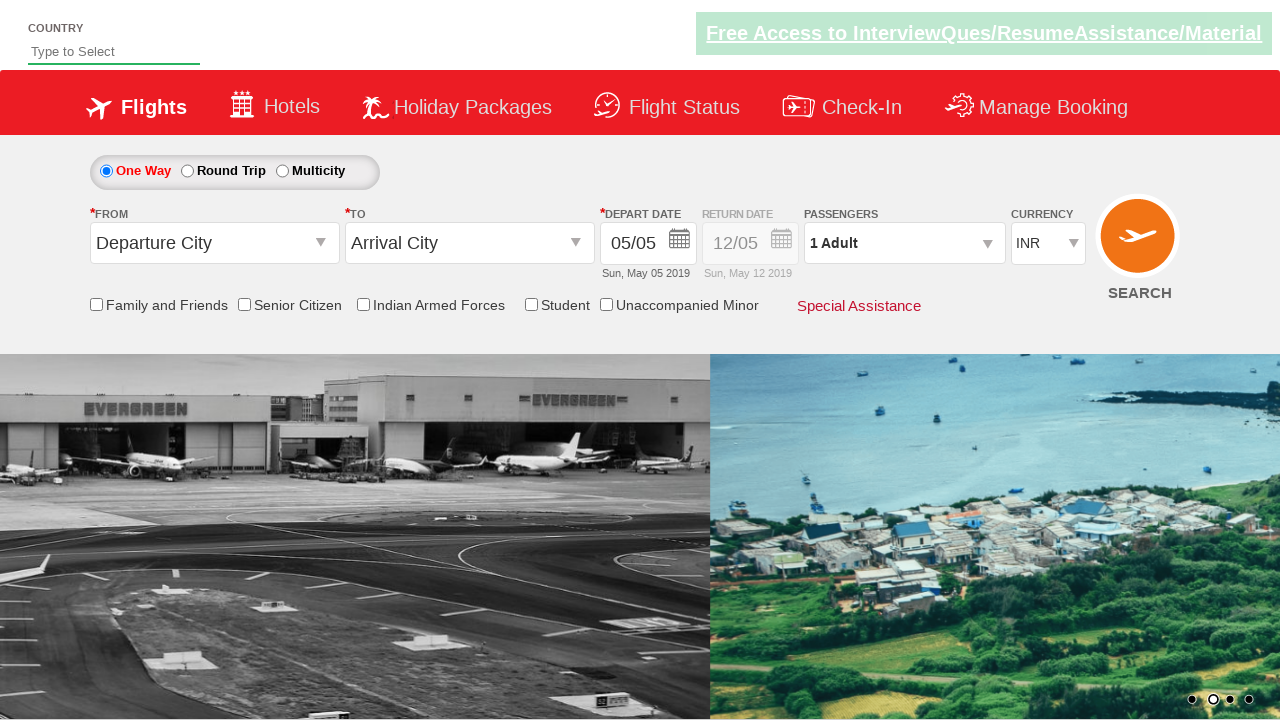

Selected AED currency from dropdown on #ctl00_mainContent_DropDownListCurrency
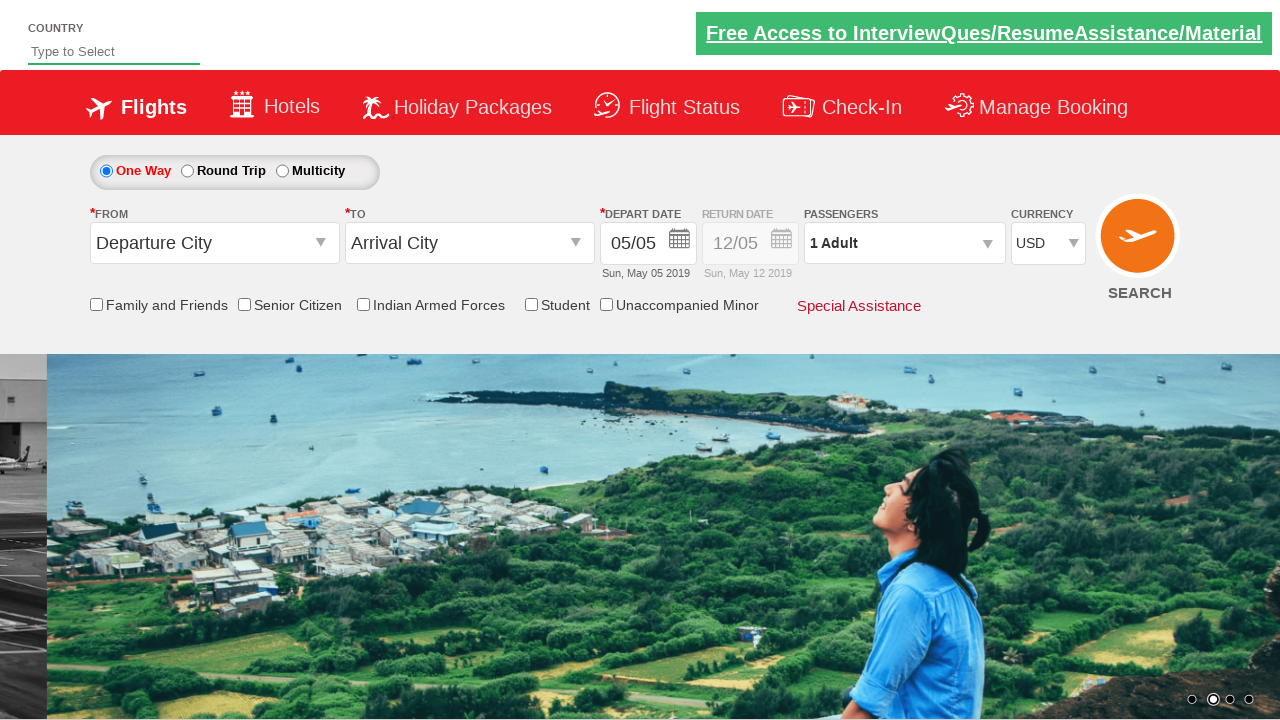

Clicked on passenger info dropdown at (904, 243) on #divpaxinfo
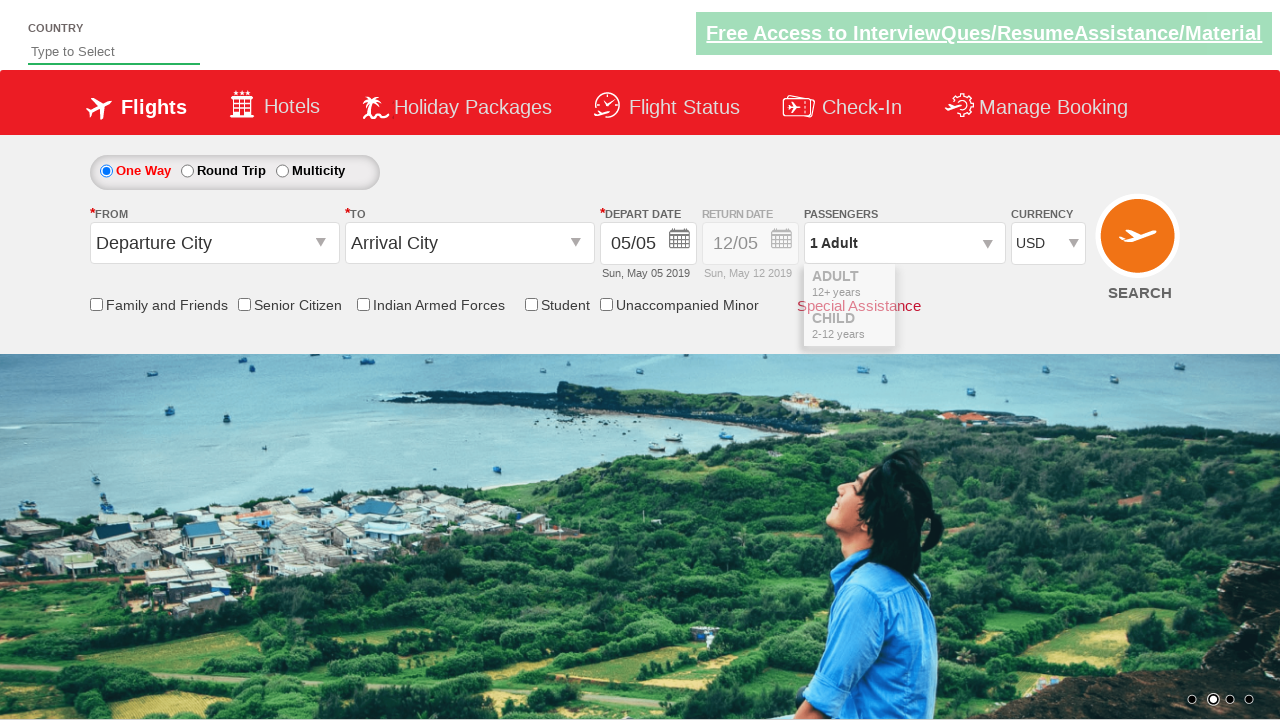

Added adult passenger 1 at (982, 288) on #hrefIncAdt
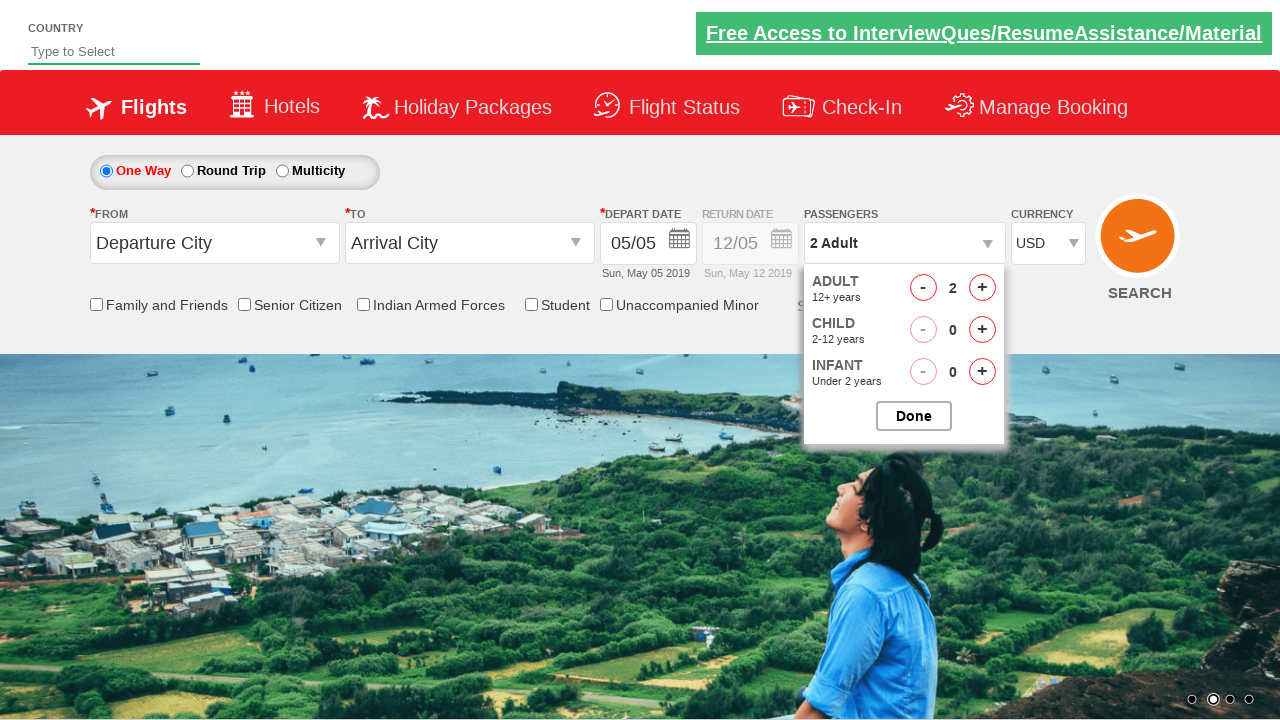

Added adult passenger 2 at (982, 288) on #hrefIncAdt
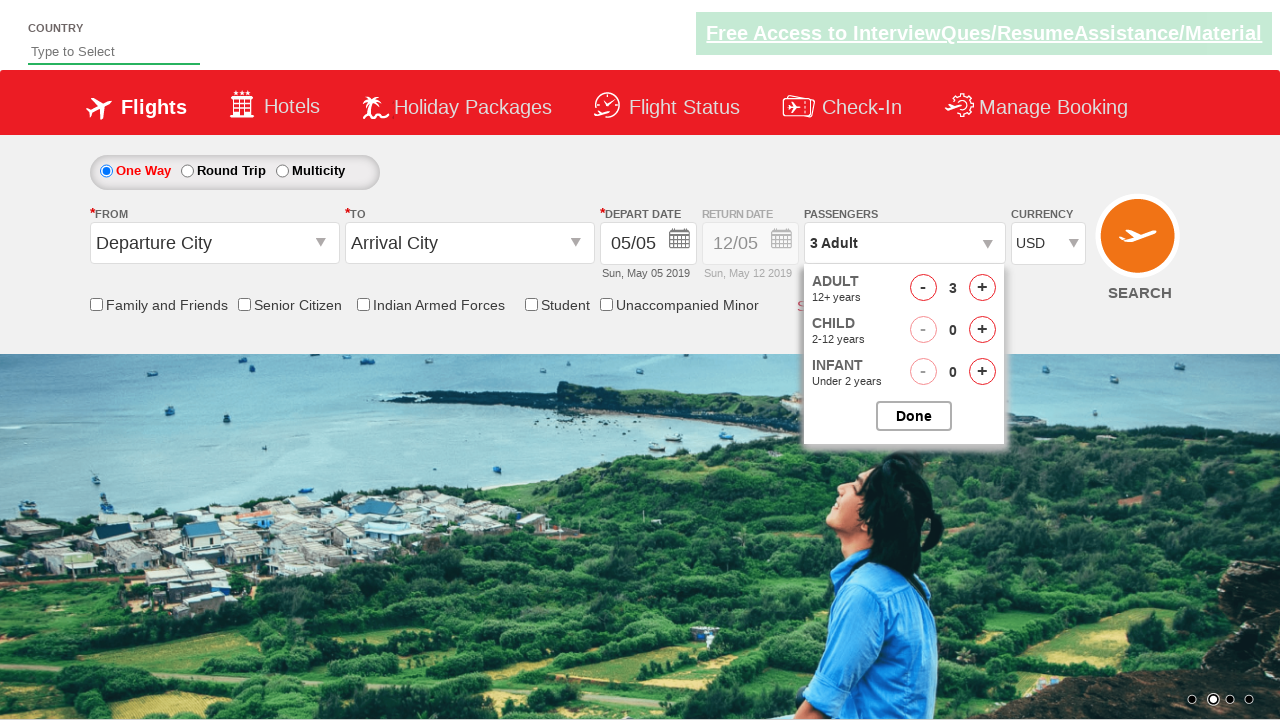

Added adult passenger 3 at (982, 288) on #hrefIncAdt
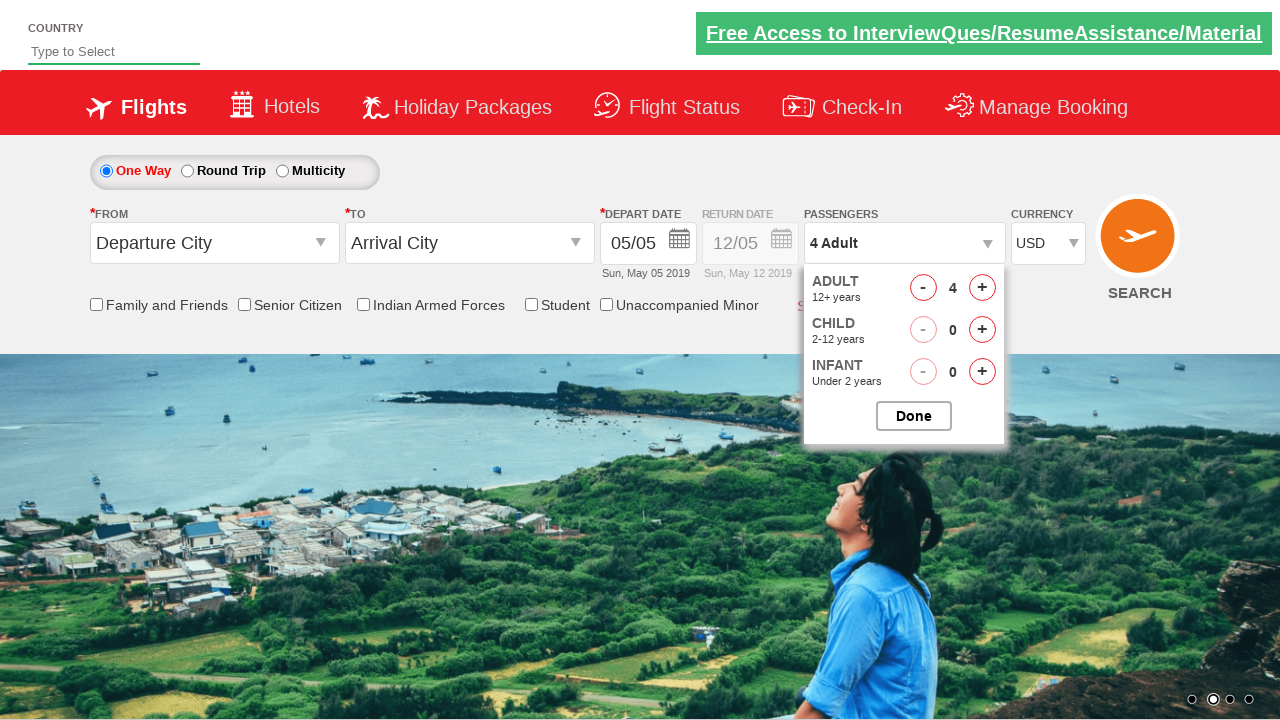

Added adult passenger 4 at (982, 288) on #hrefIncAdt
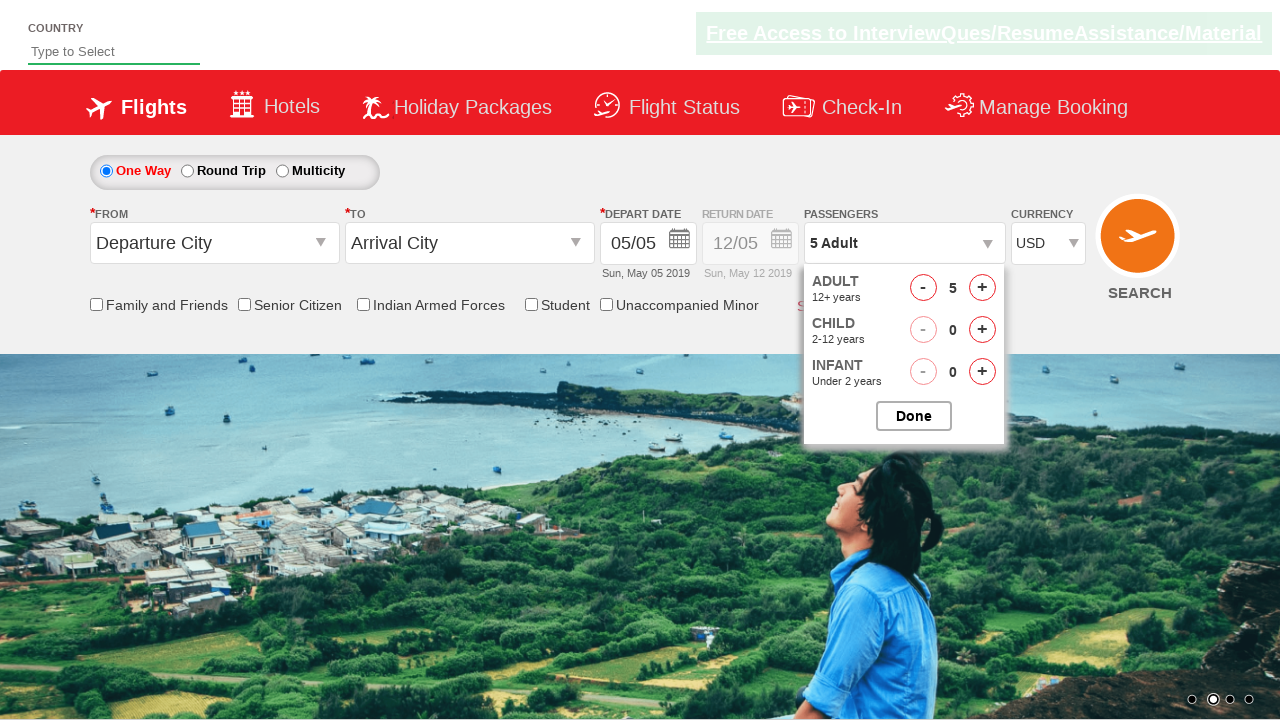

Added adult passenger 5 at (982, 288) on #hrefIncAdt
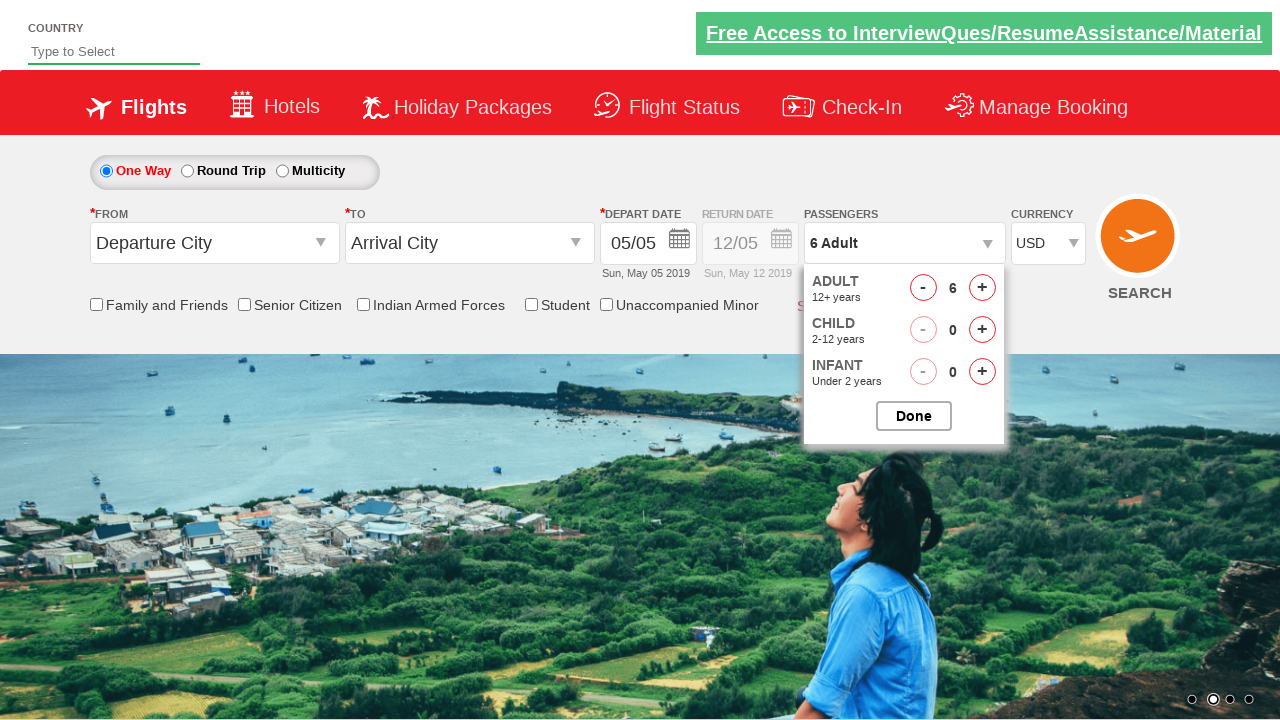

Closed passenger options dropdown at (914, 416) on #btnclosepaxoption
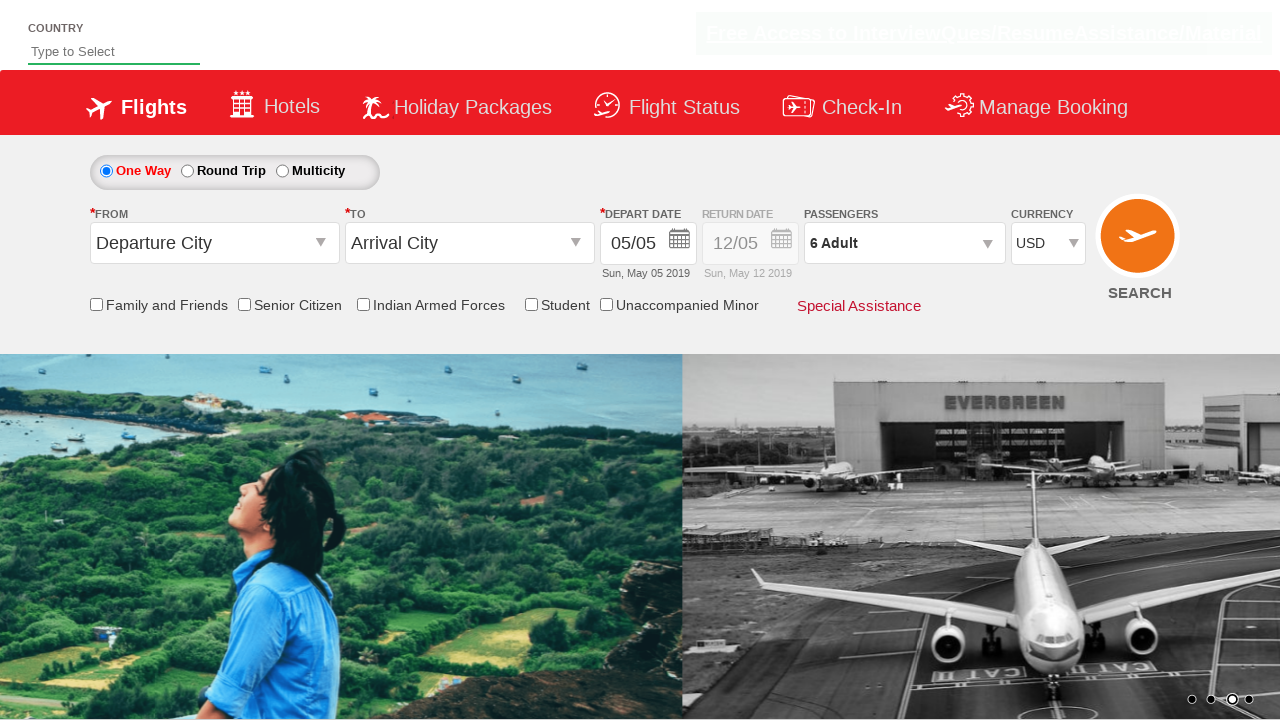

Enabled student discount checkbox at (531, 304) on #ctl00_mainContent_chk_StudentDiscount
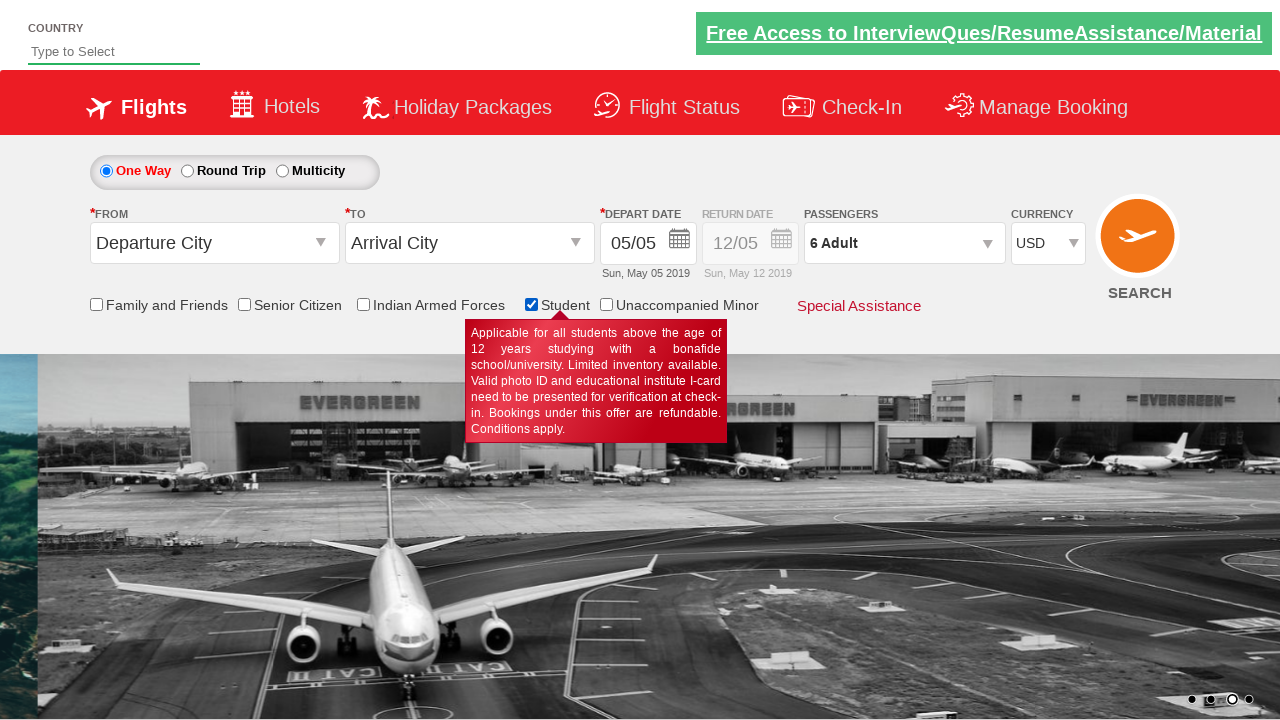

Clicked on origin station input at (214, 243) on #ctl00_mainContent_ddl_originStation1_CTXT
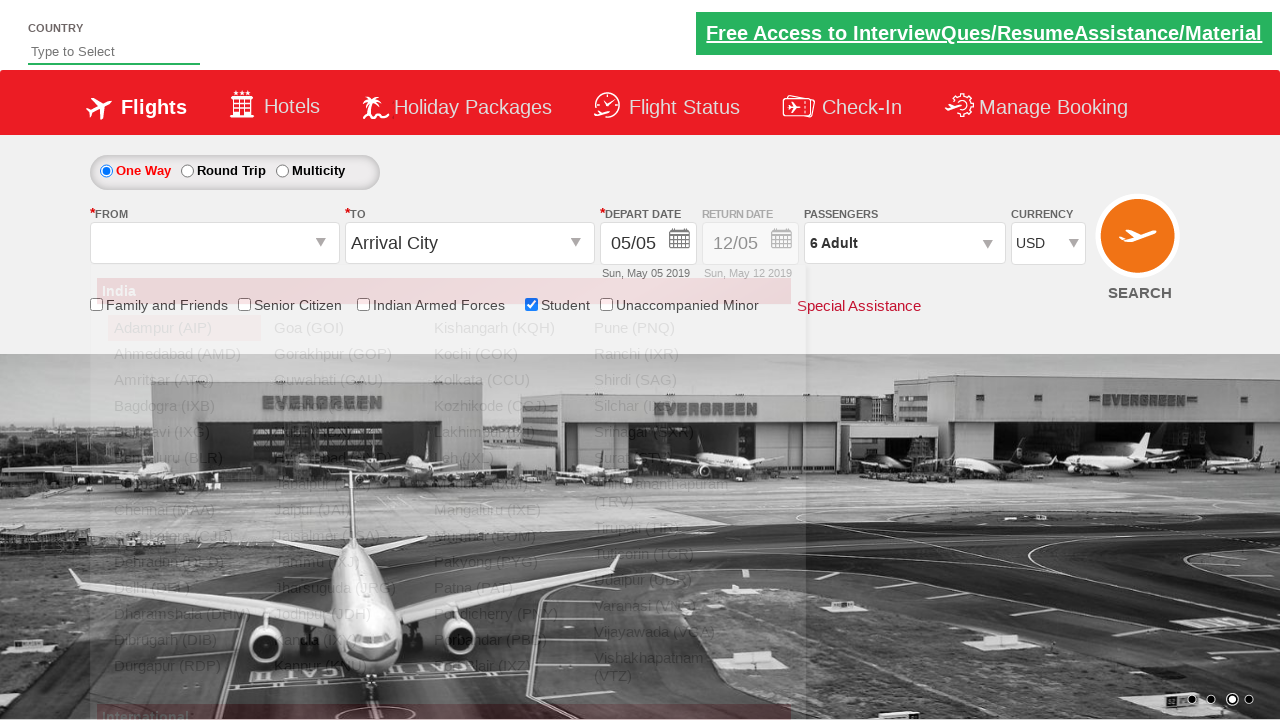

Selected Delhi (DEL) as departure city at (184, 588) on xpath=//a[contains(text(),'Delhi (DEL)')]
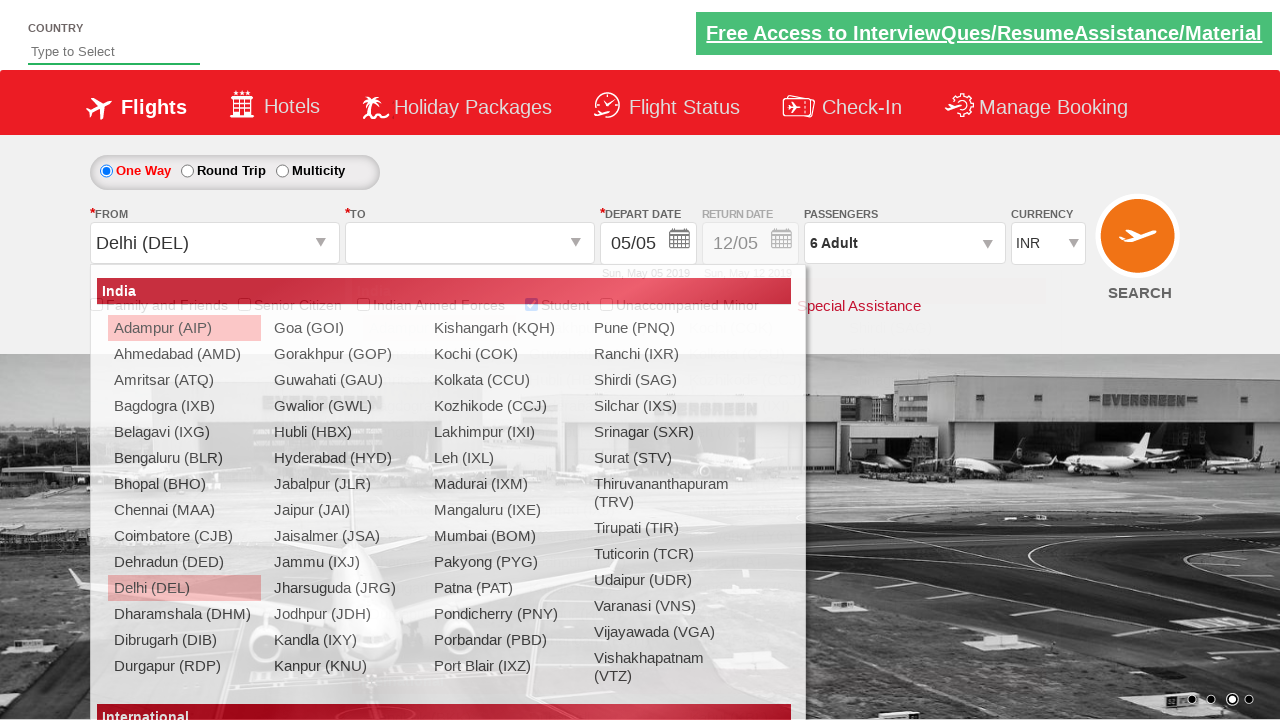

Waited for destination dropdown to load
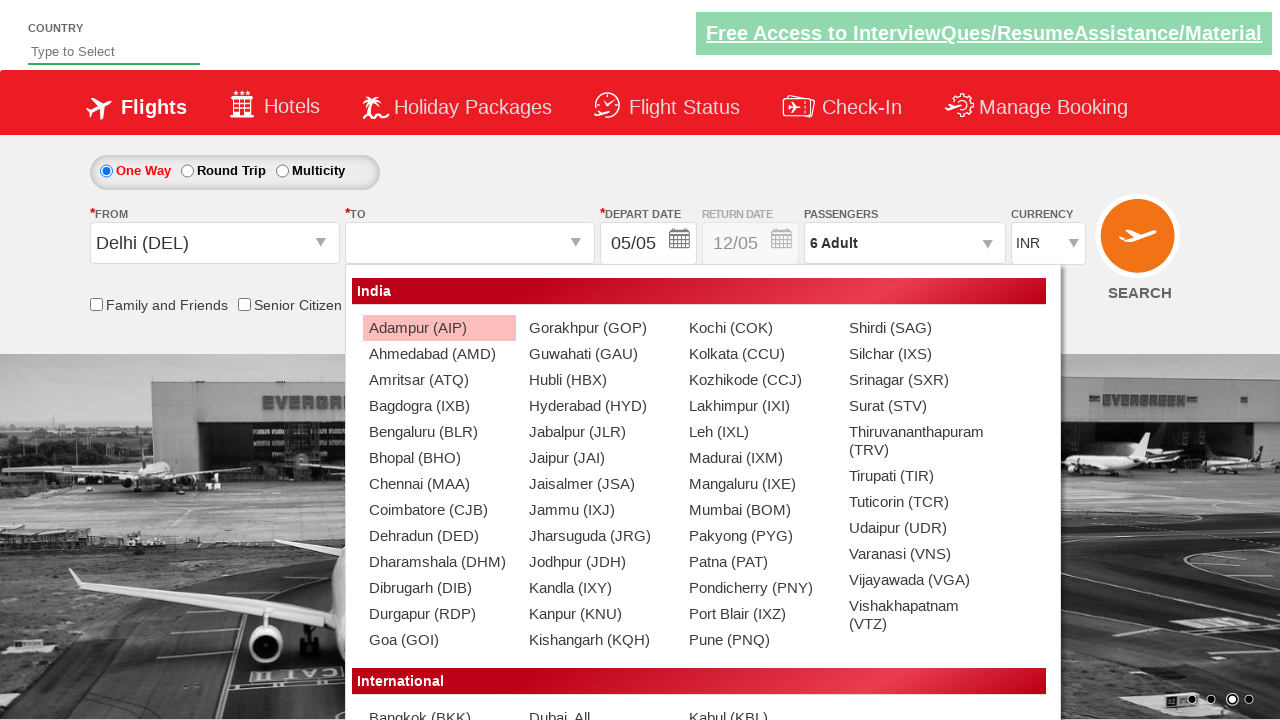

Selected Chennai (MAA) as arrival city at (439, 484) on (//a[@value='MAA'])[2]
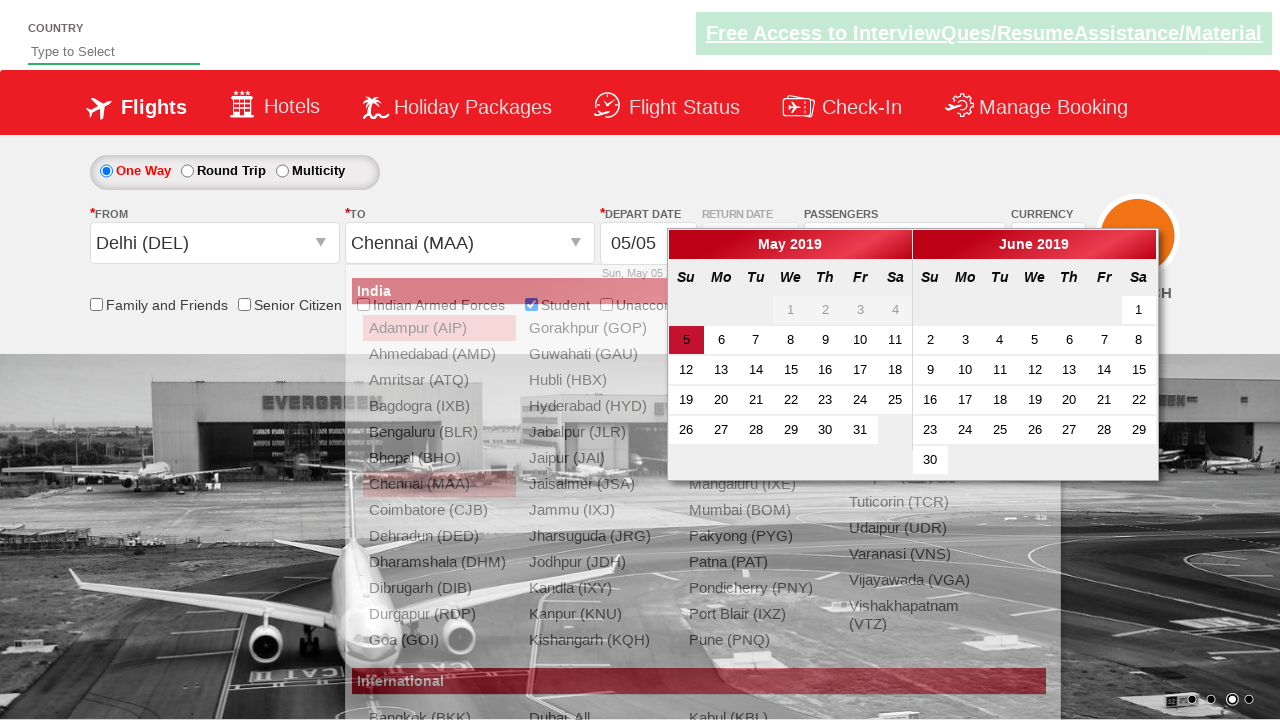

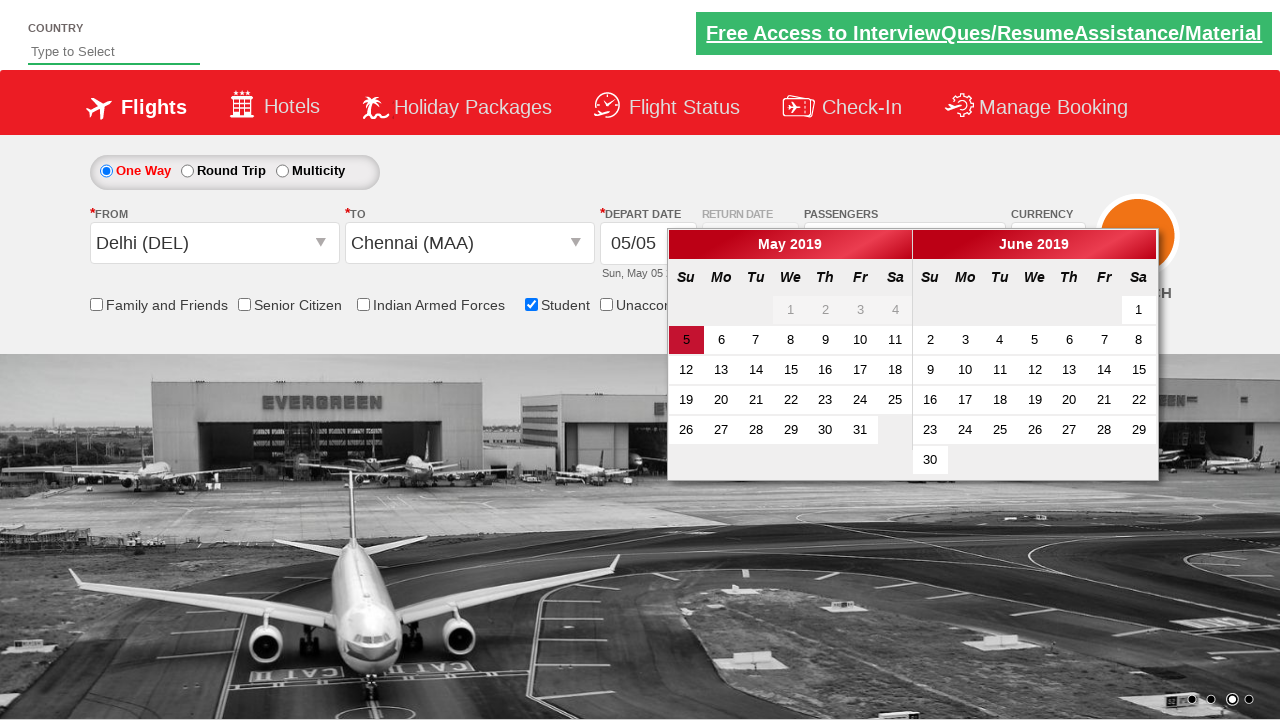